Tests mouse and keyboard operations by entering text in a first name field, double-clicking to select it, copying with Ctrl+C, and pasting into the last name field with Ctrl+V.

Starting URL: http://demo.automationtesting.in/Register.html

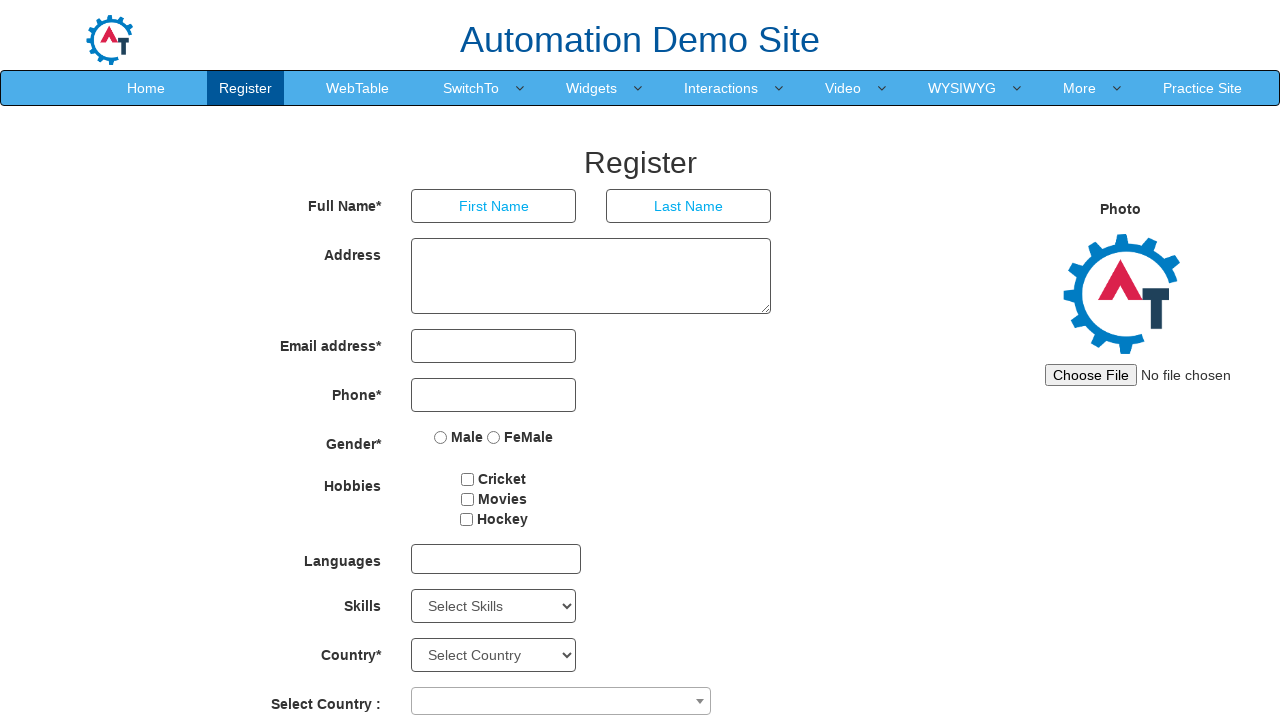

Filled first name field with 'admin' on input[placeholder='First Name']
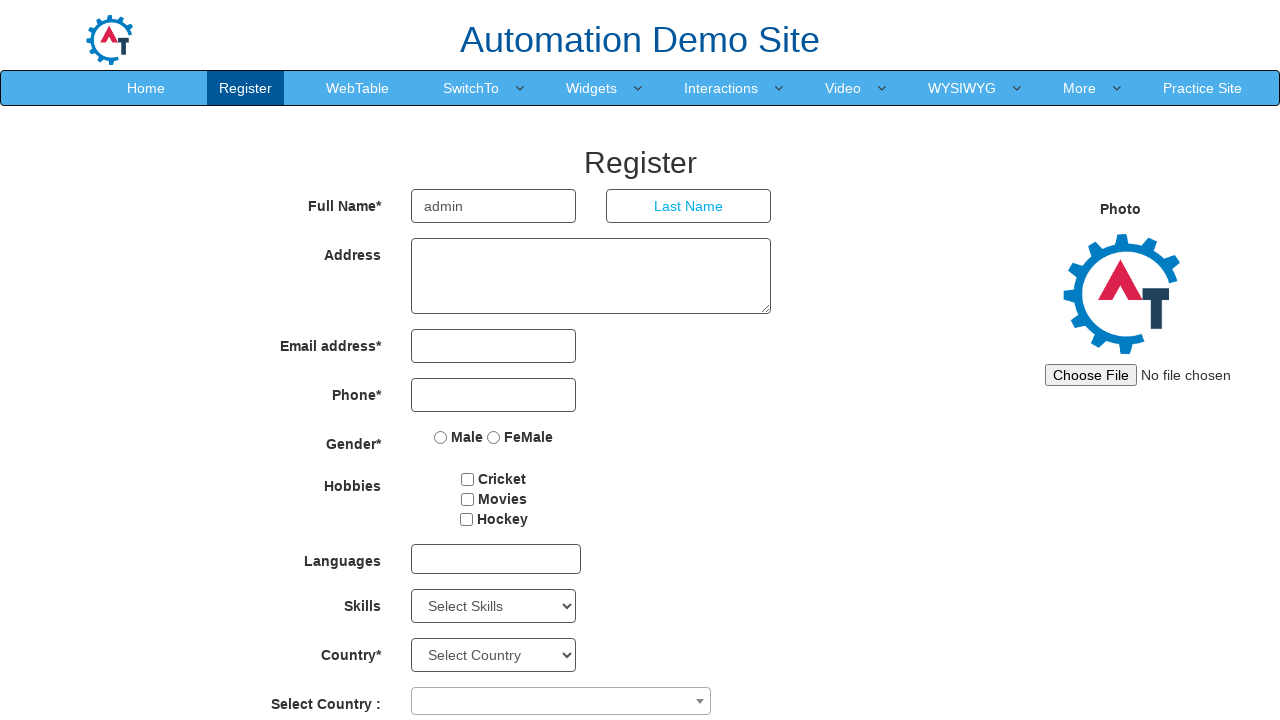

Double-clicked first name field to select text at (494, 206) on input[placeholder='First Name']
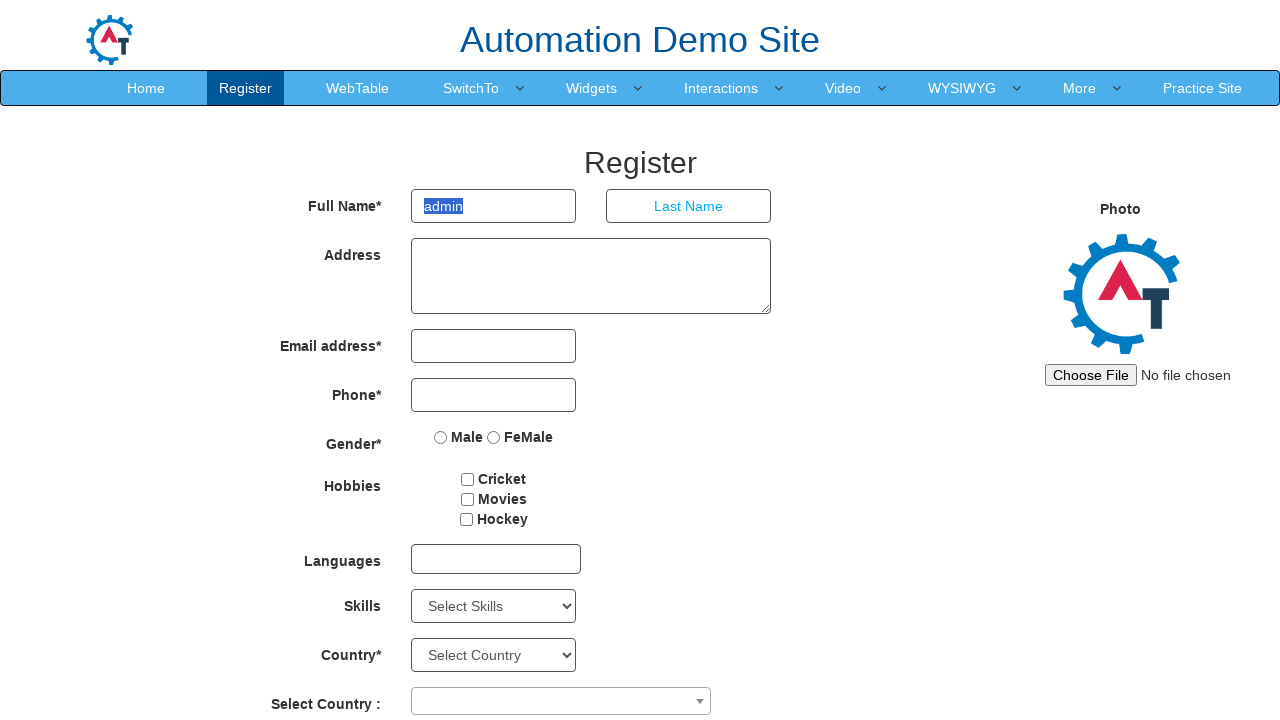

Copied selected text using Ctrl+C
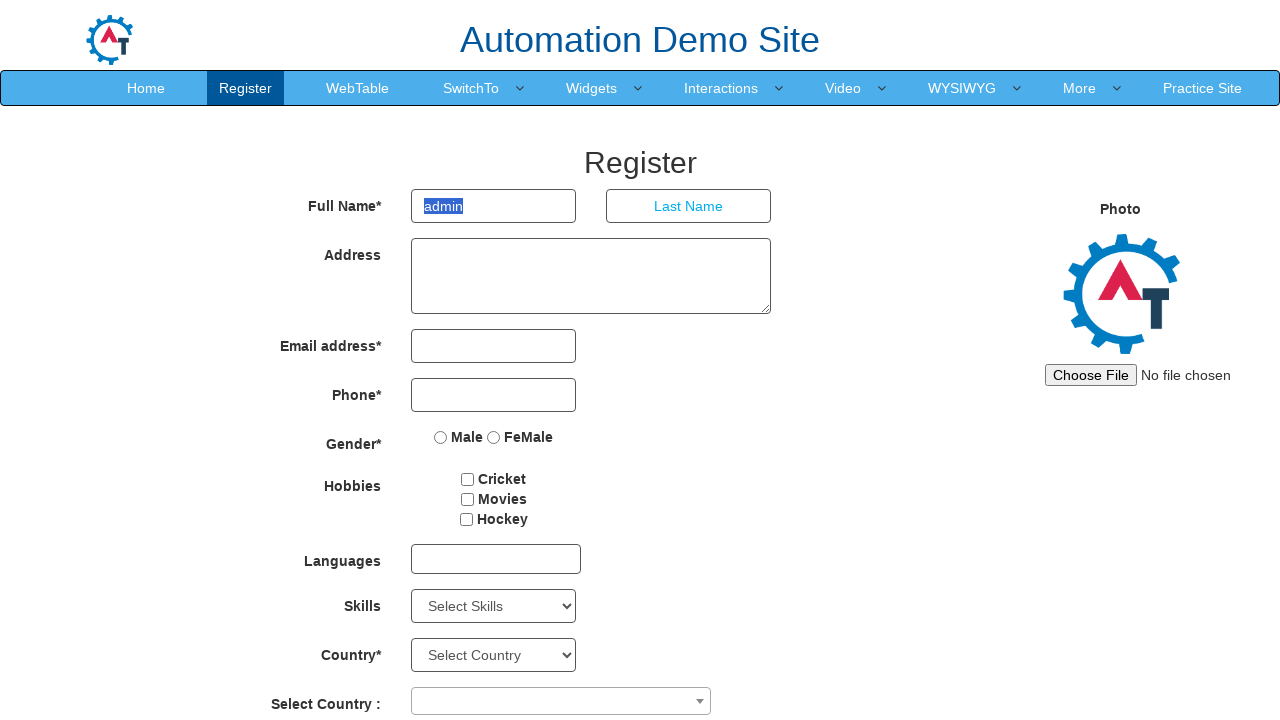

Clicked on last name field at (689, 206) on input[placeholder='Last Name']
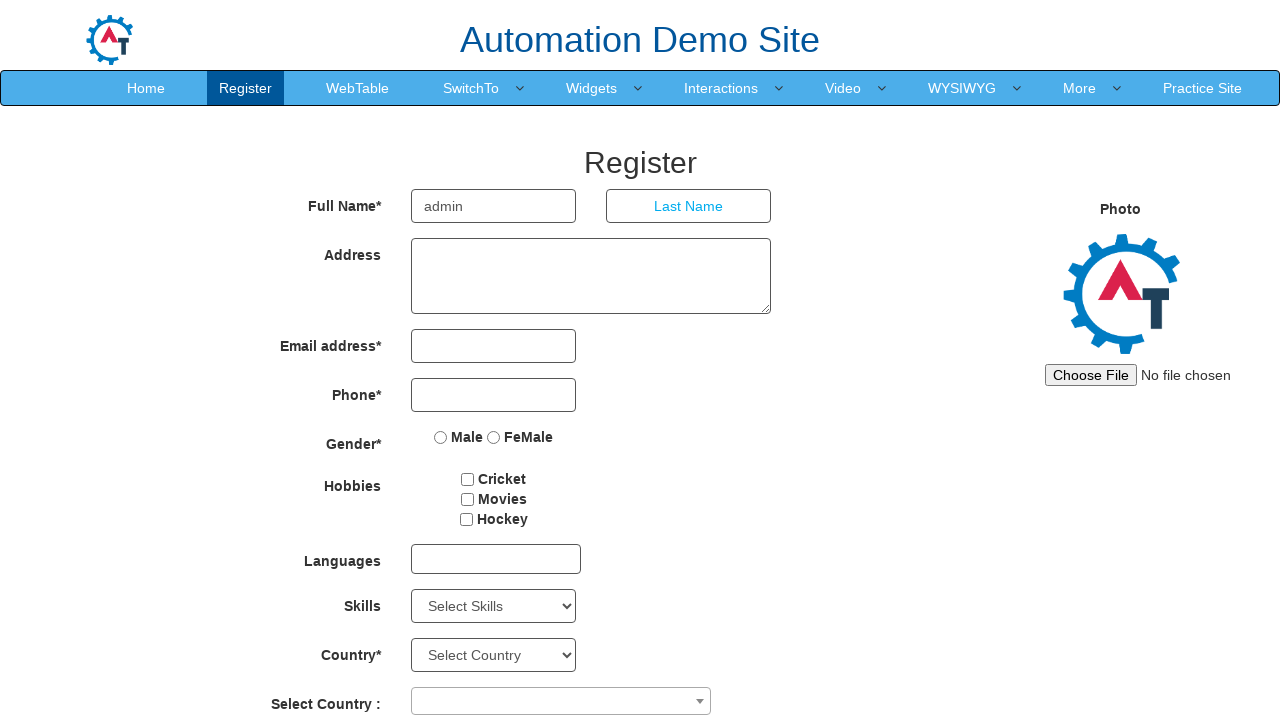

Pasted copied text into last name field using Ctrl+V
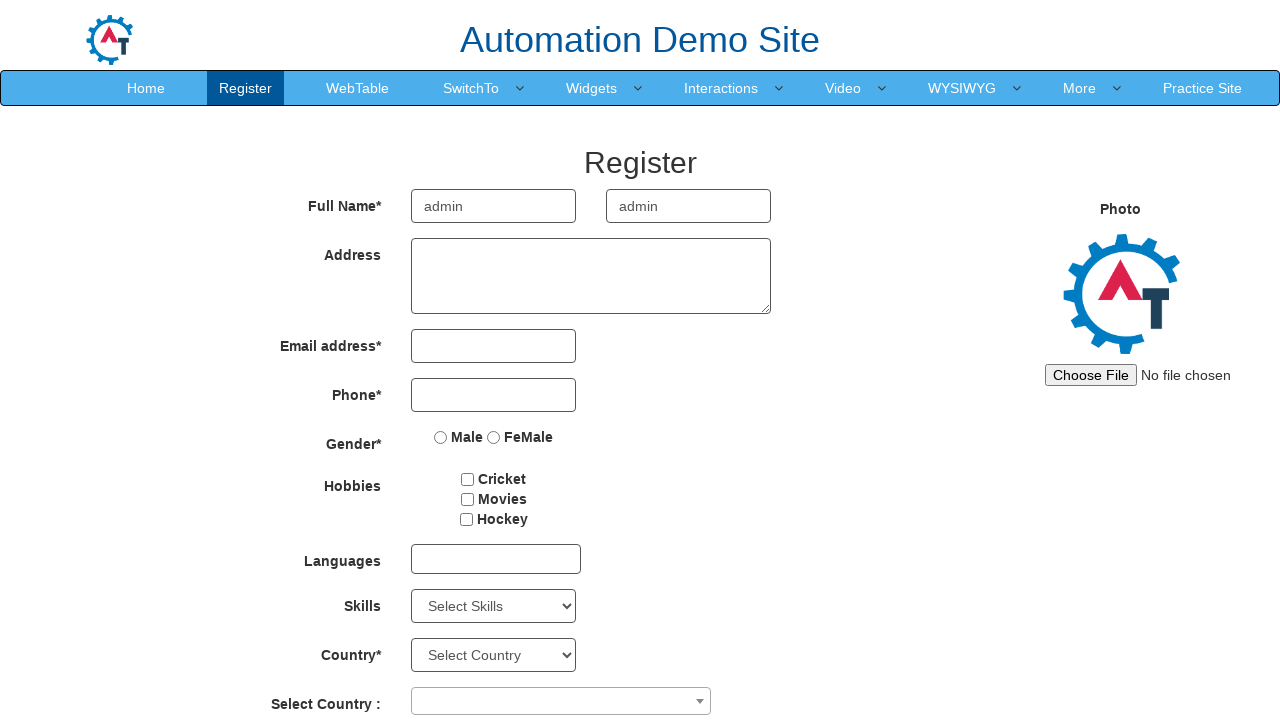

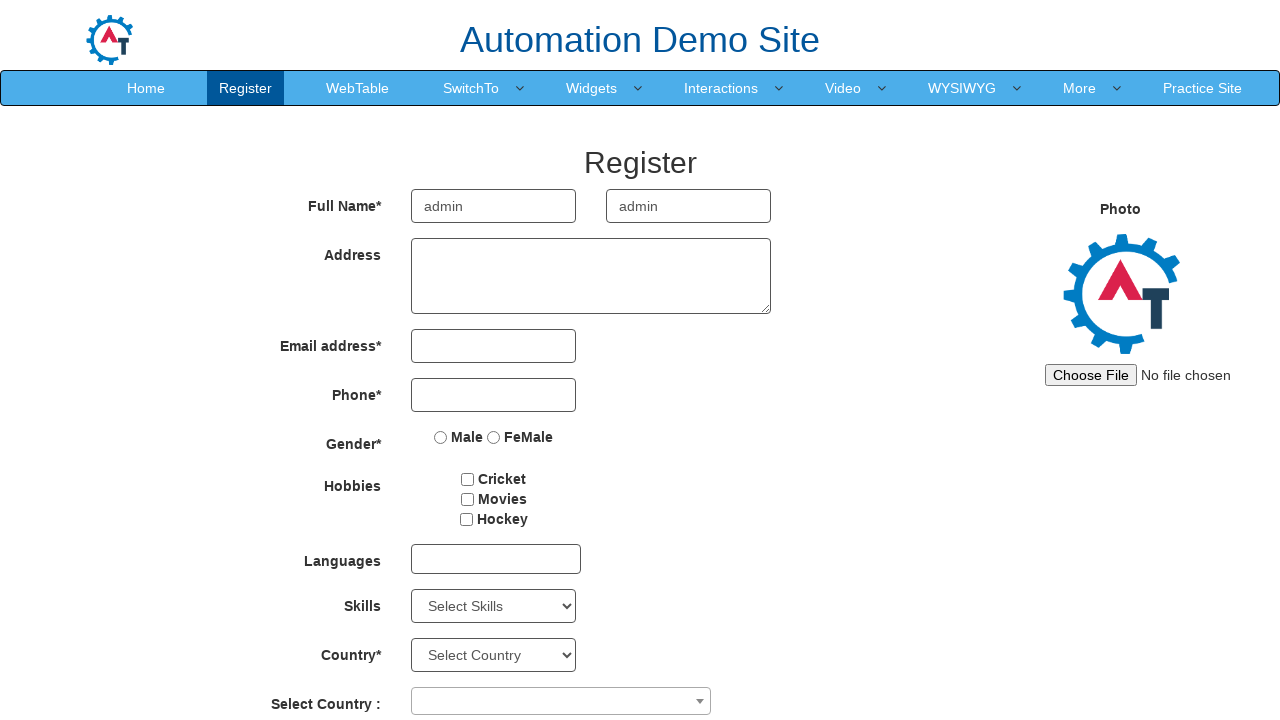